Tests login form validation by entering credentials, clearing both fields, and verifying the "Username is required" error message appears

Starting URL: https://www.saucedemo.com/

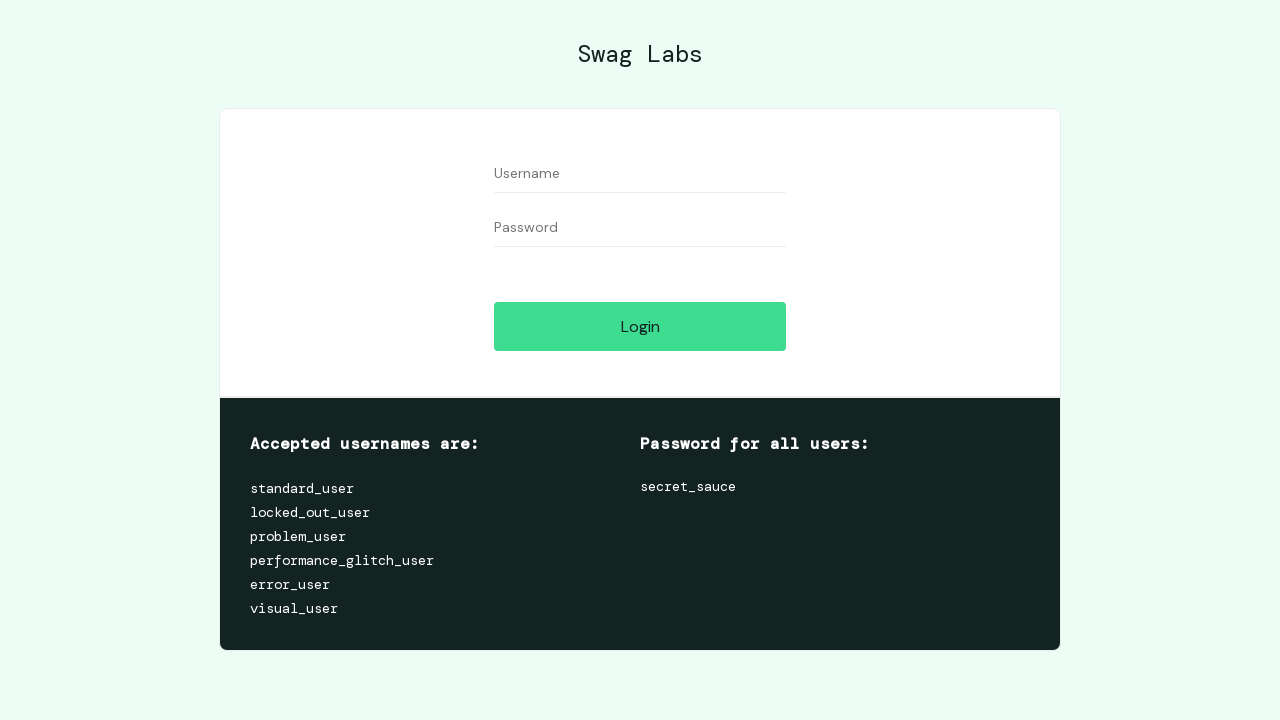

Navigated to Sauce Demo login page
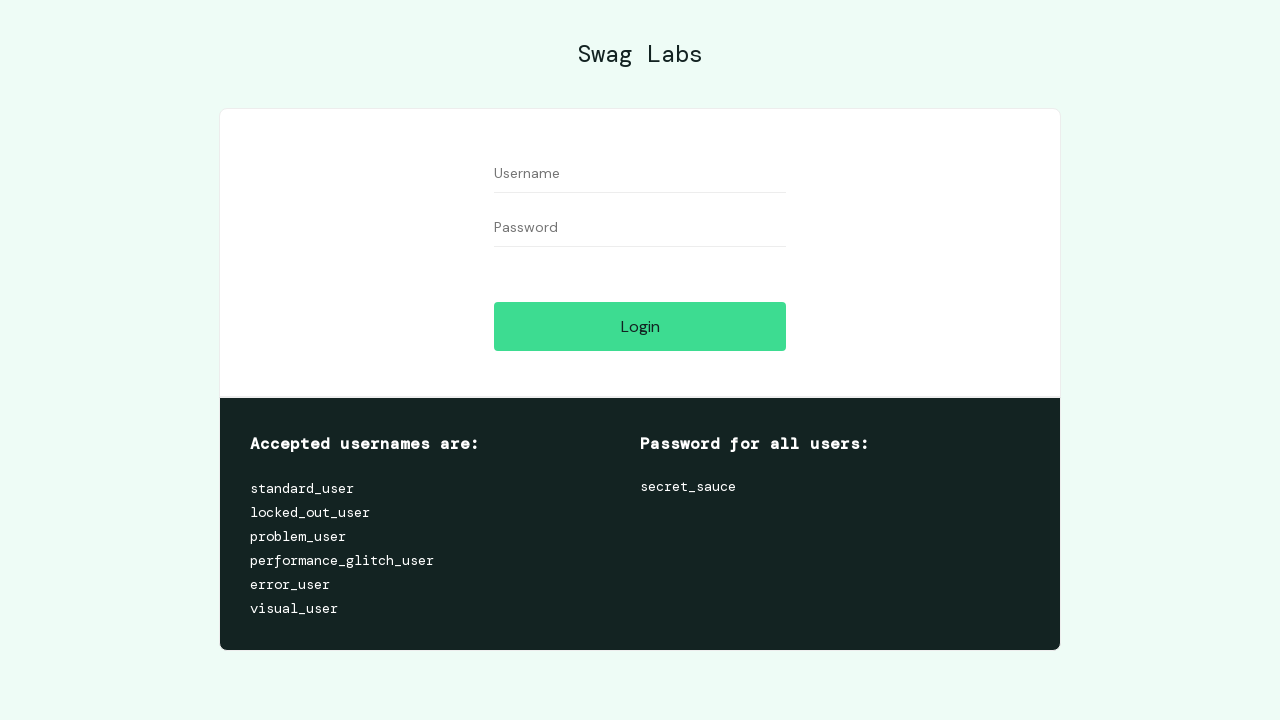

Filled username field with 'testuser' on input[data-test='username']
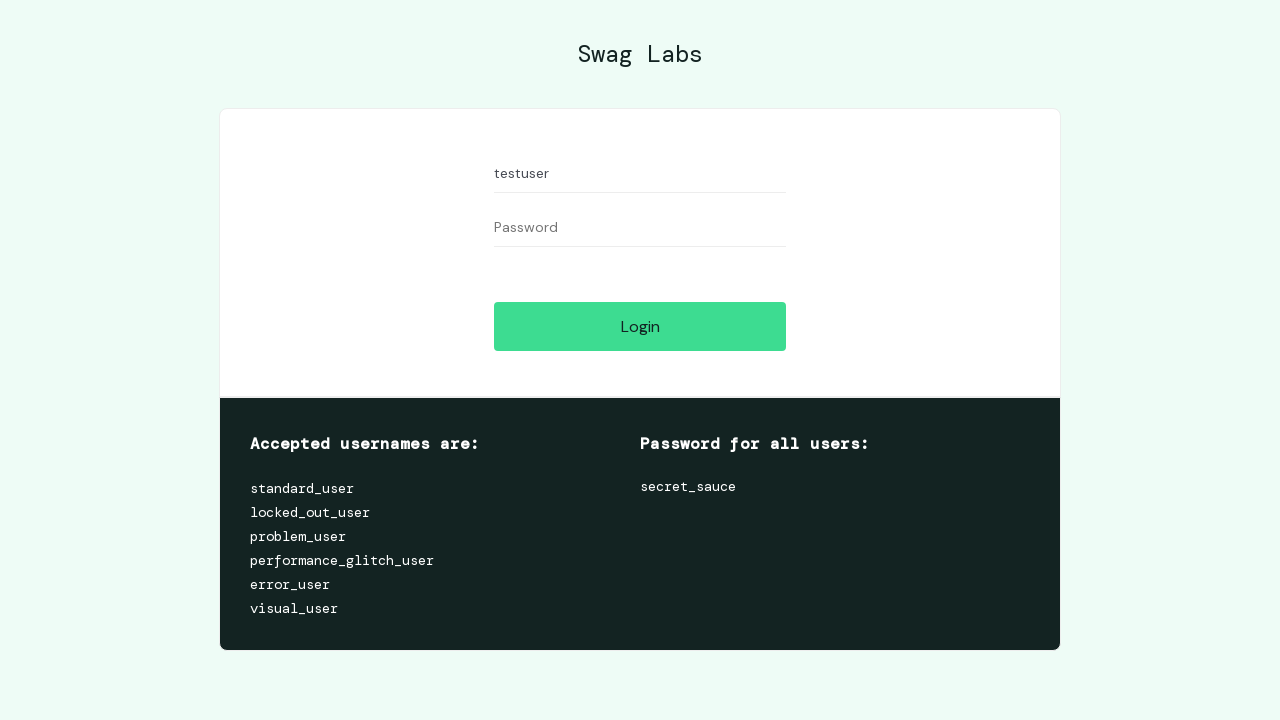

Filled password field with 'testpassword' on input[data-test='password']
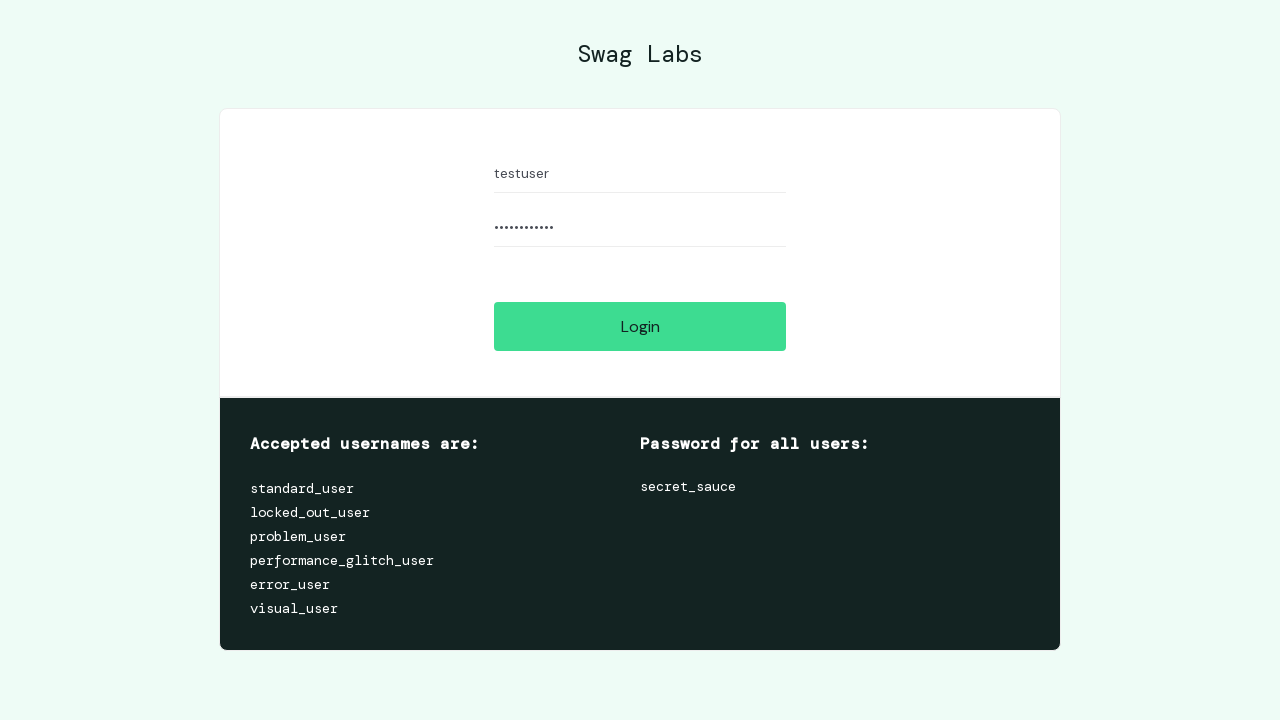

Cleared the username field on input[data-test='username']
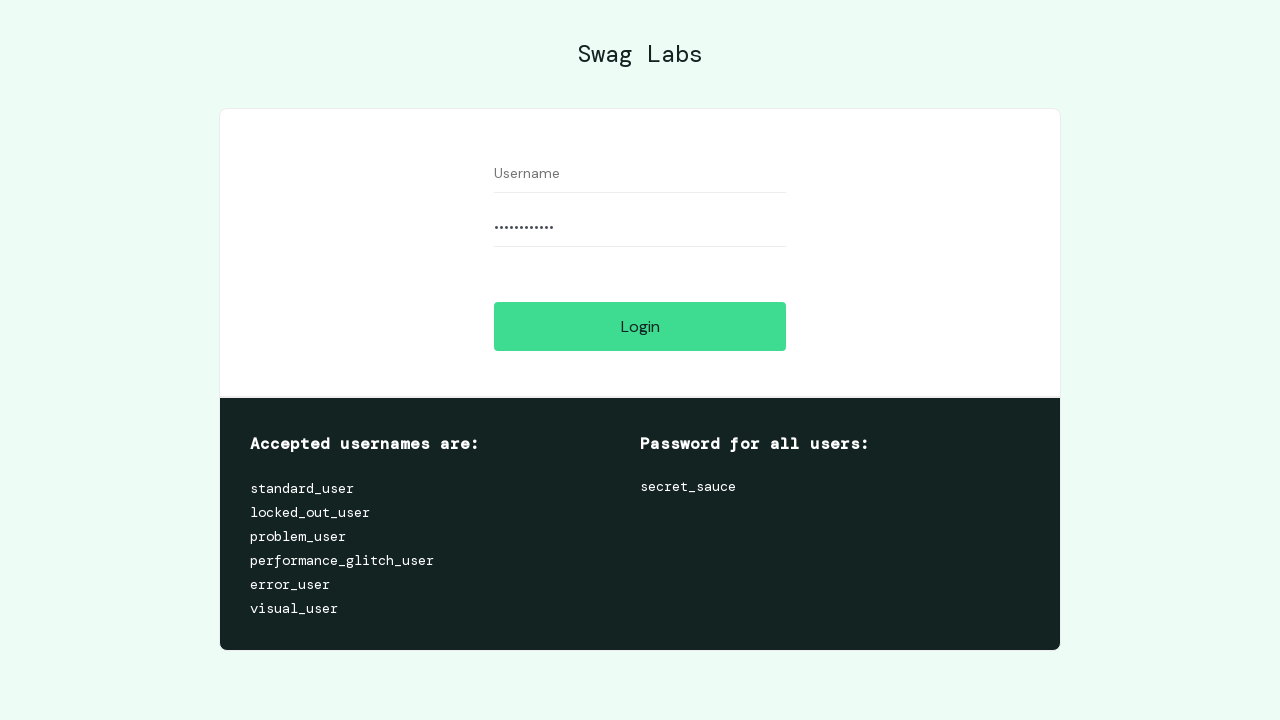

Cleared the password field on input[data-test='password']
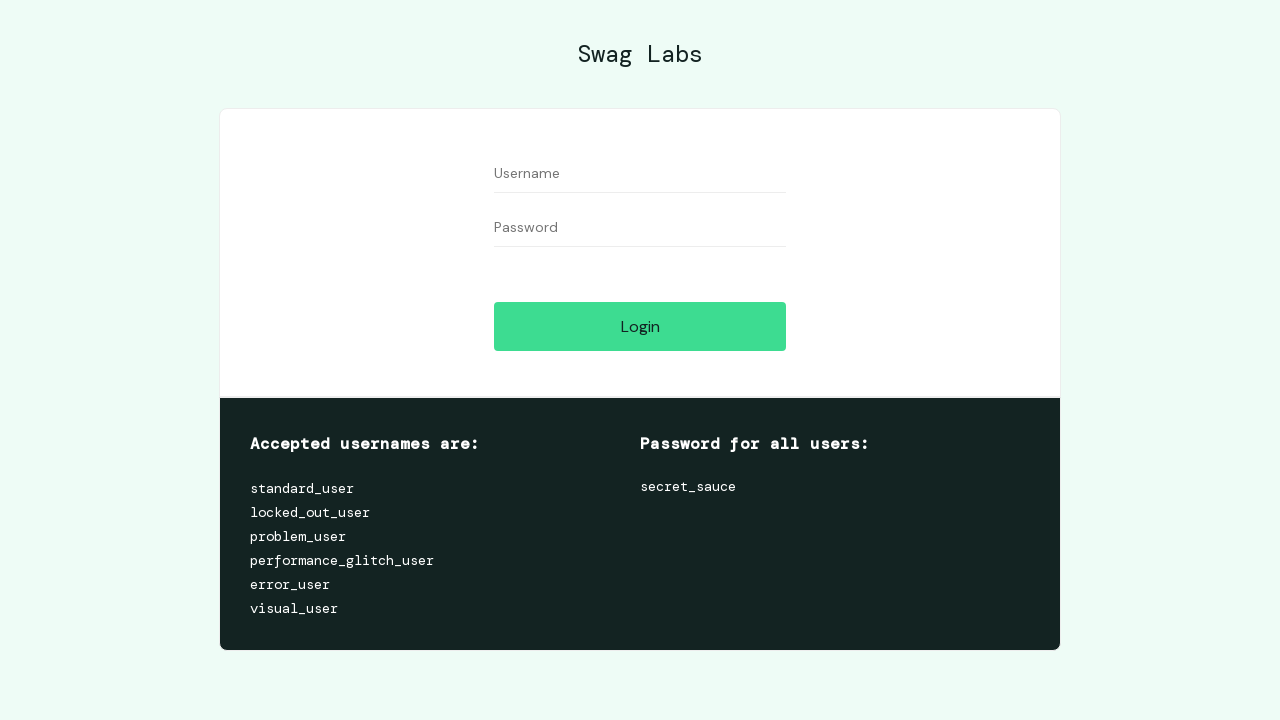

Clicked the Login button with empty credentials at (640, 326) on input[data-test='login-button']
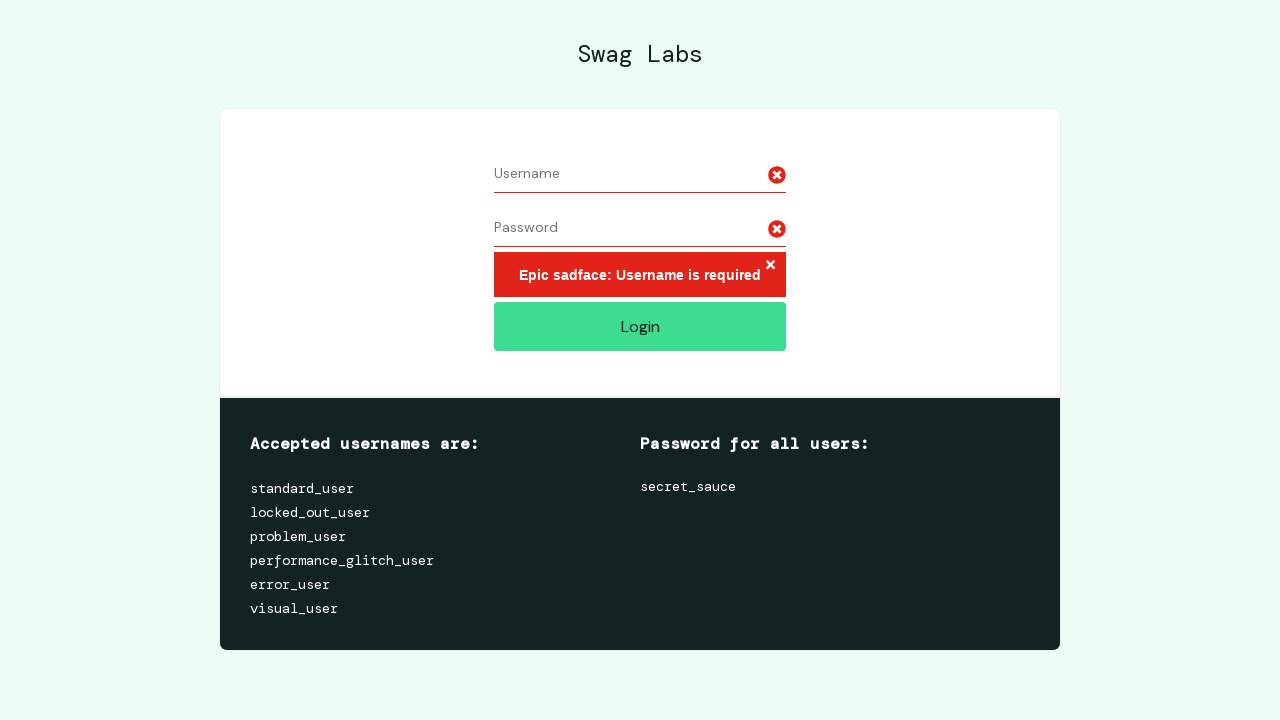

Error message element appeared
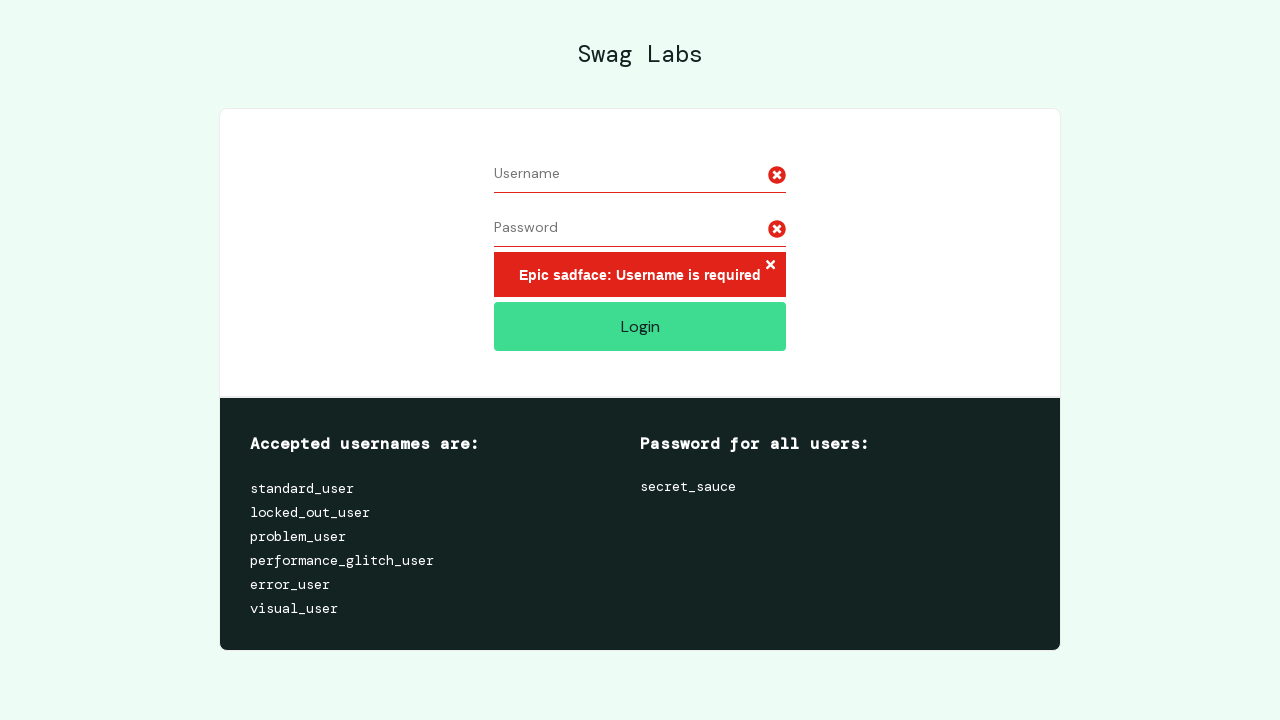

Located error message element
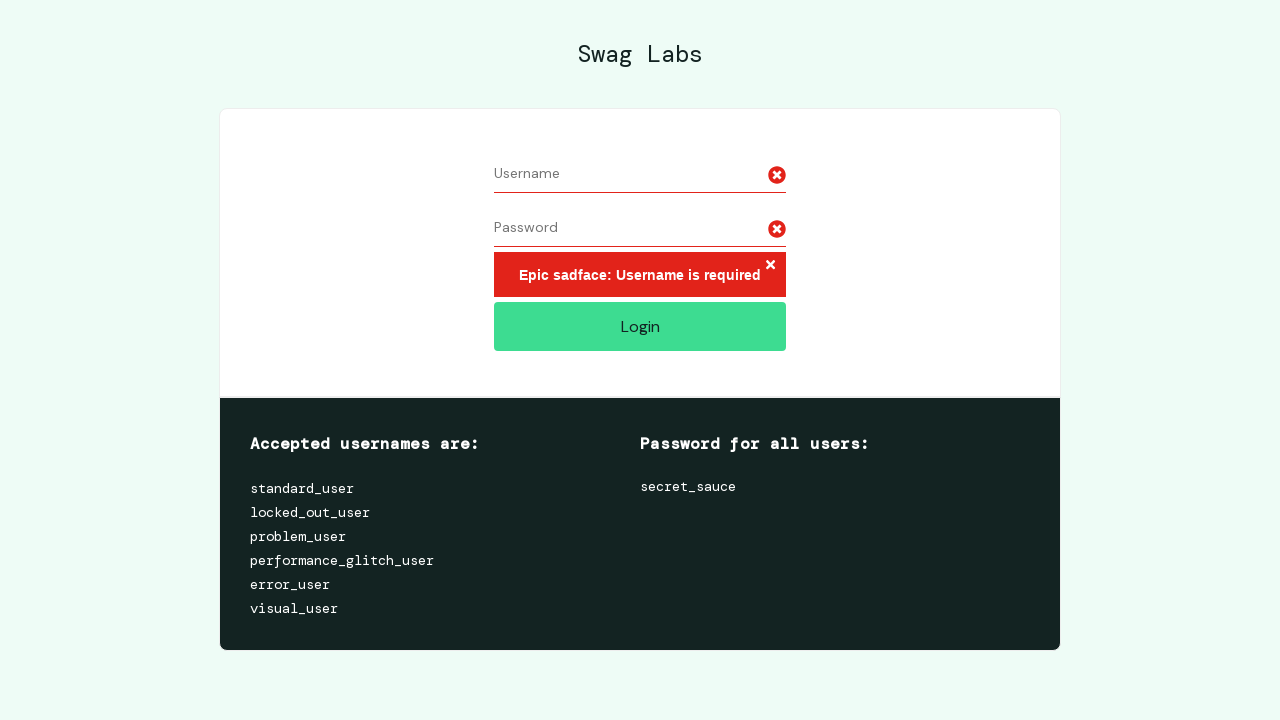

Verified 'Username is required' error message is displayed
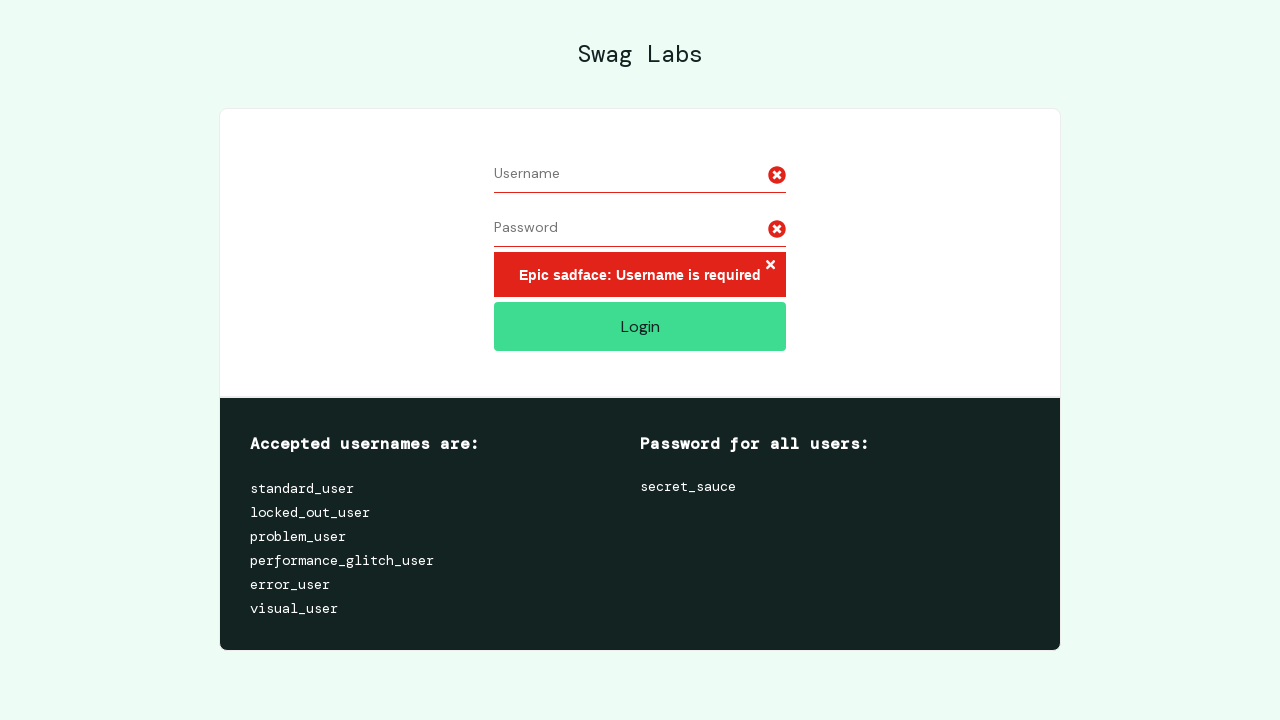

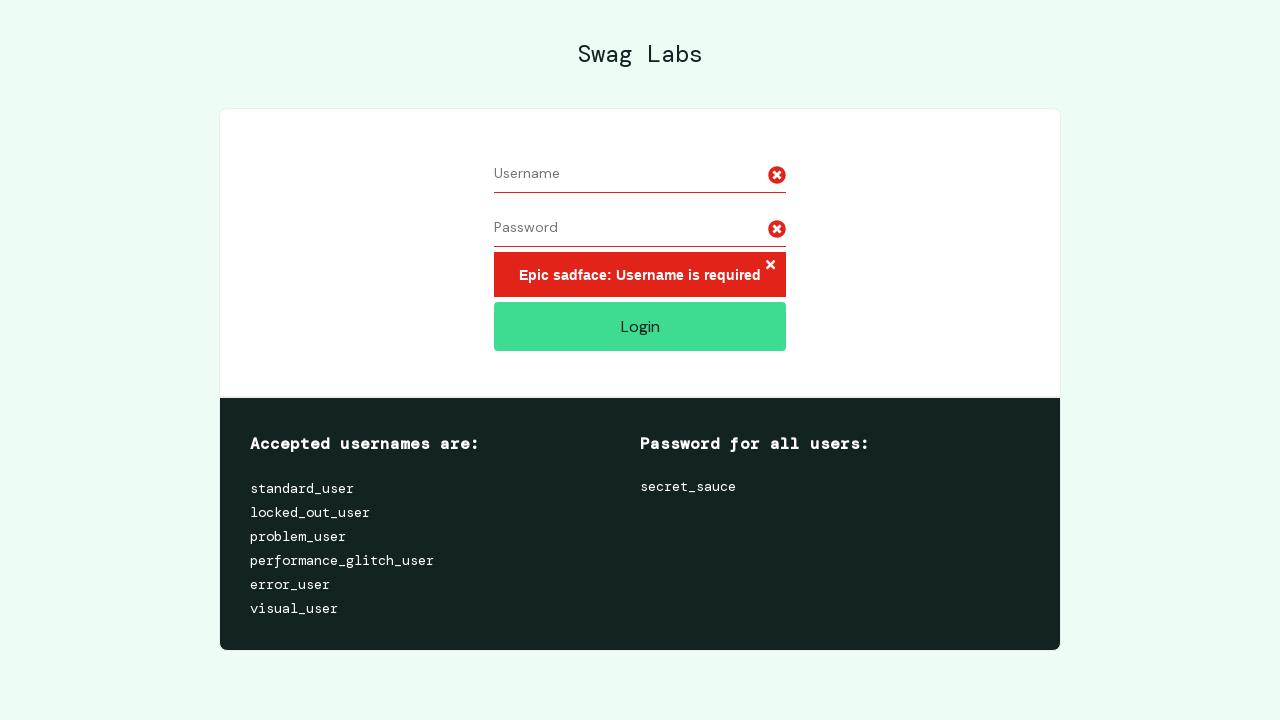